Navigates to W3Schools HTML tables page and verifies that the third column of the customers table is present

Starting URL: https://www.w3schools.com/html/html_tables.asp

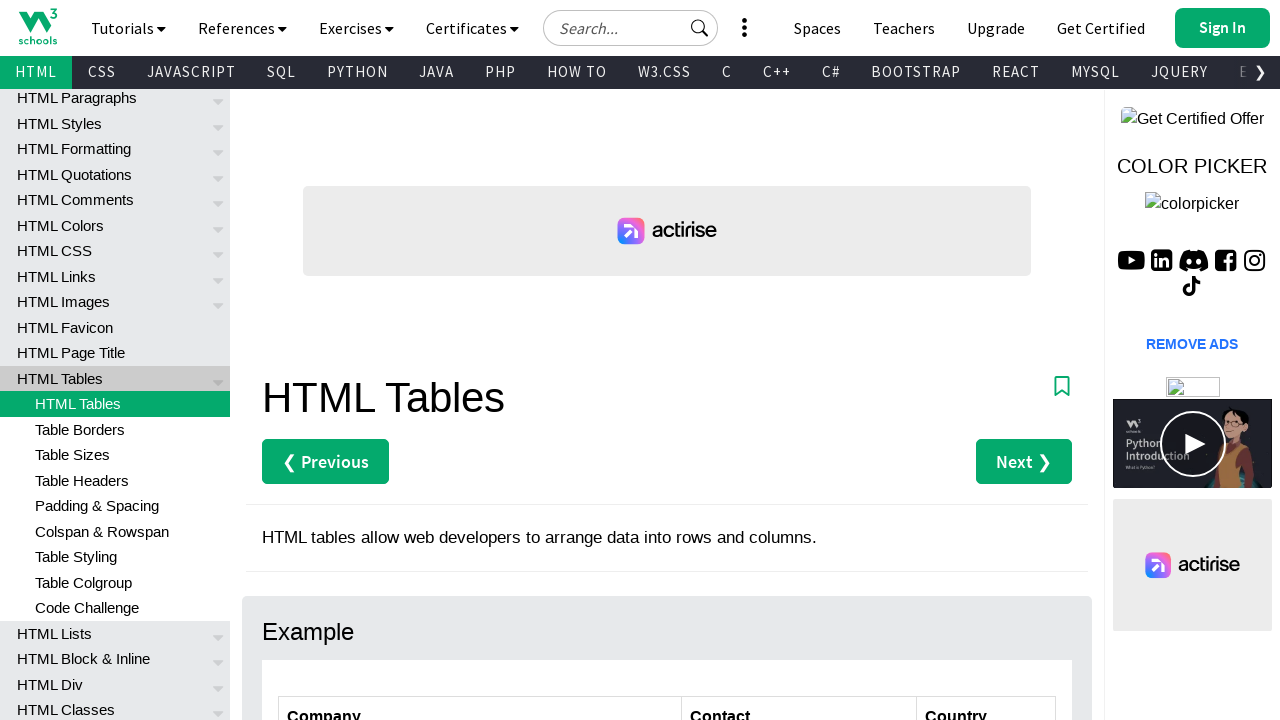

Navigated to W3Schools HTML tables page
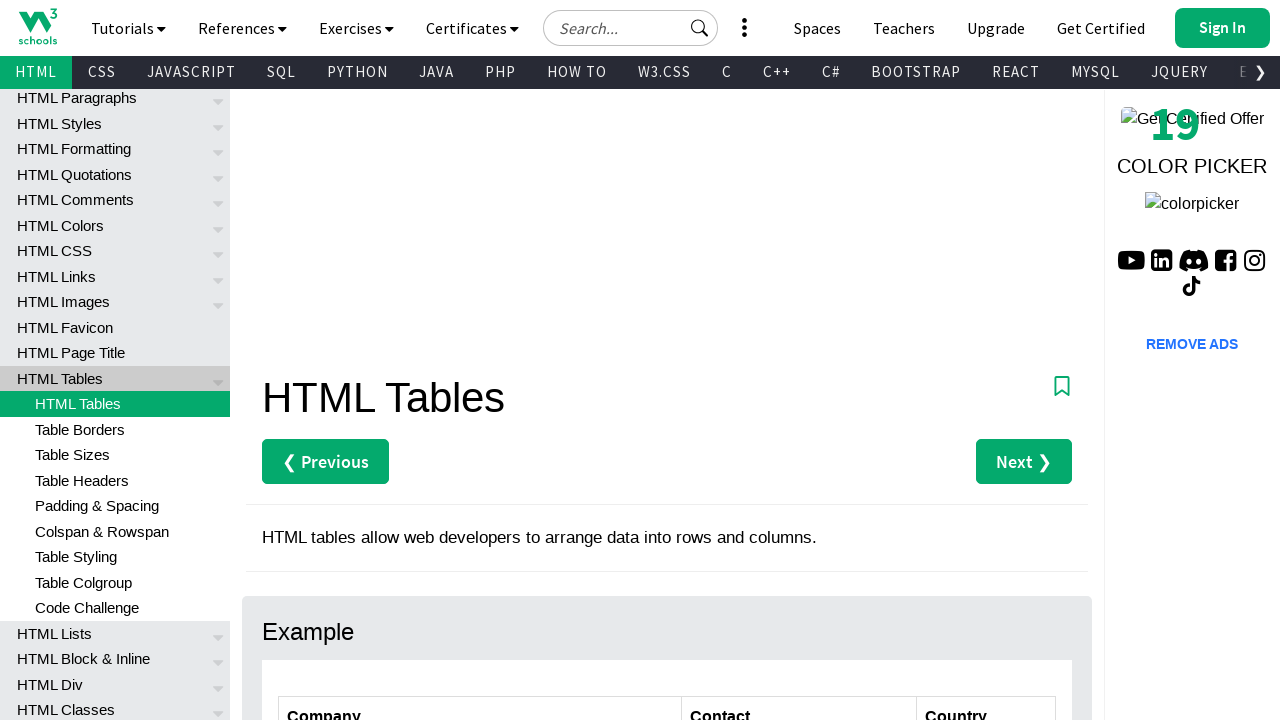

Waited for third column cells in customers table to load
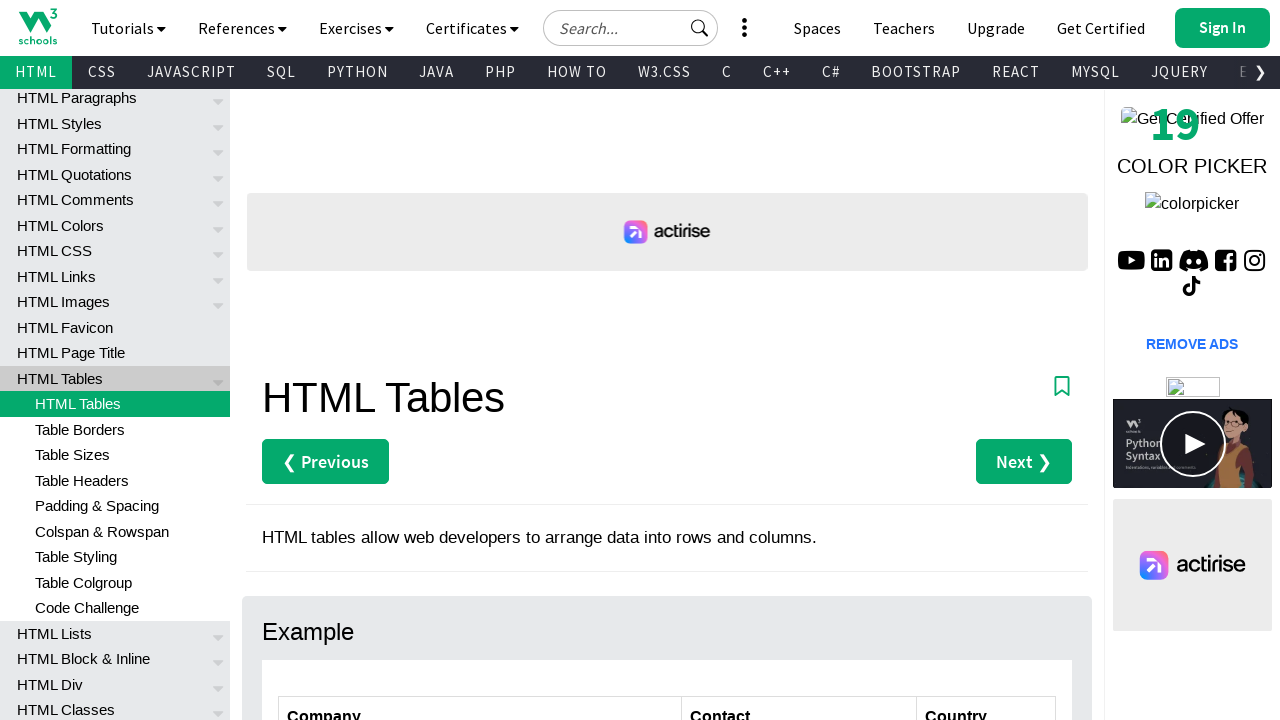

Located all third column cells in customers table
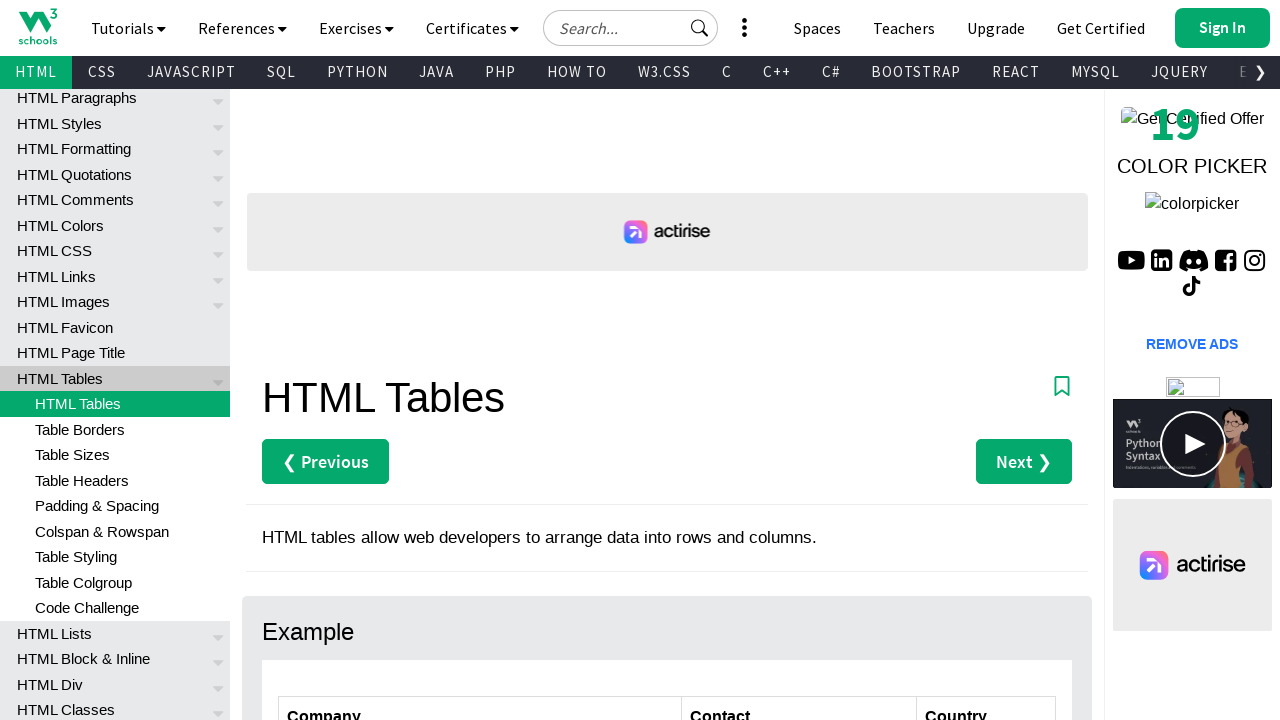

Verified that third column contains data
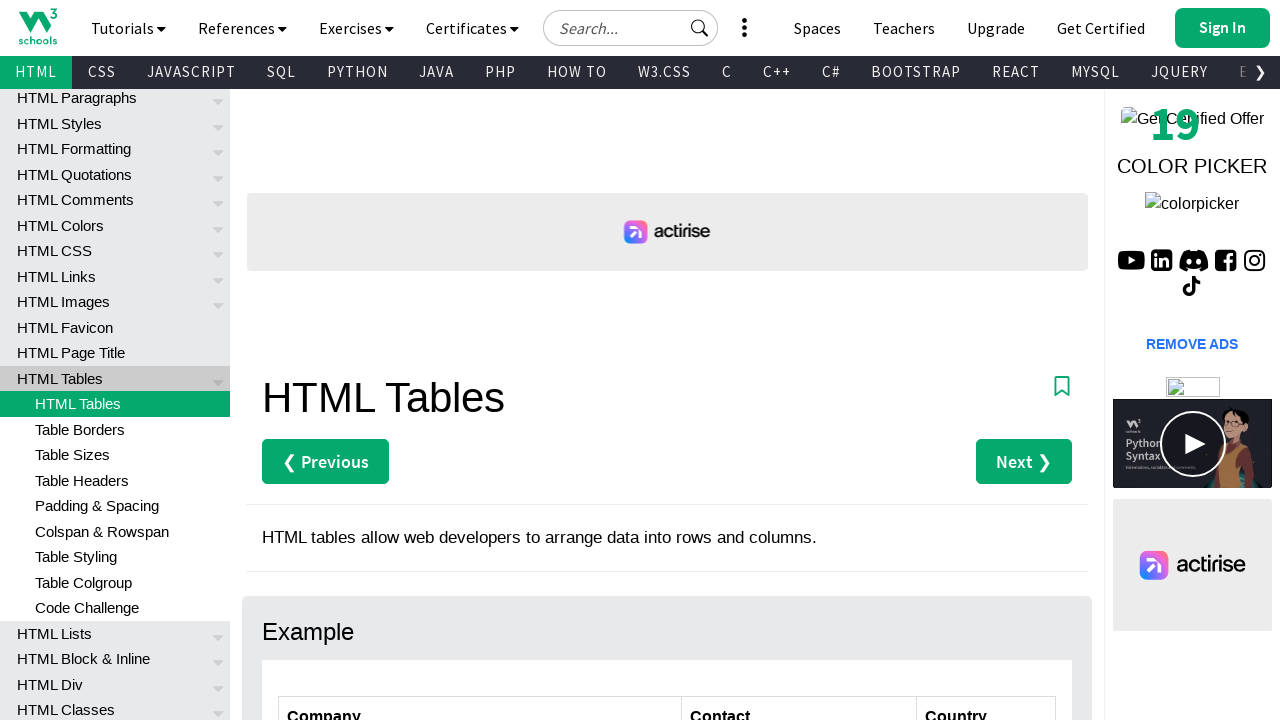

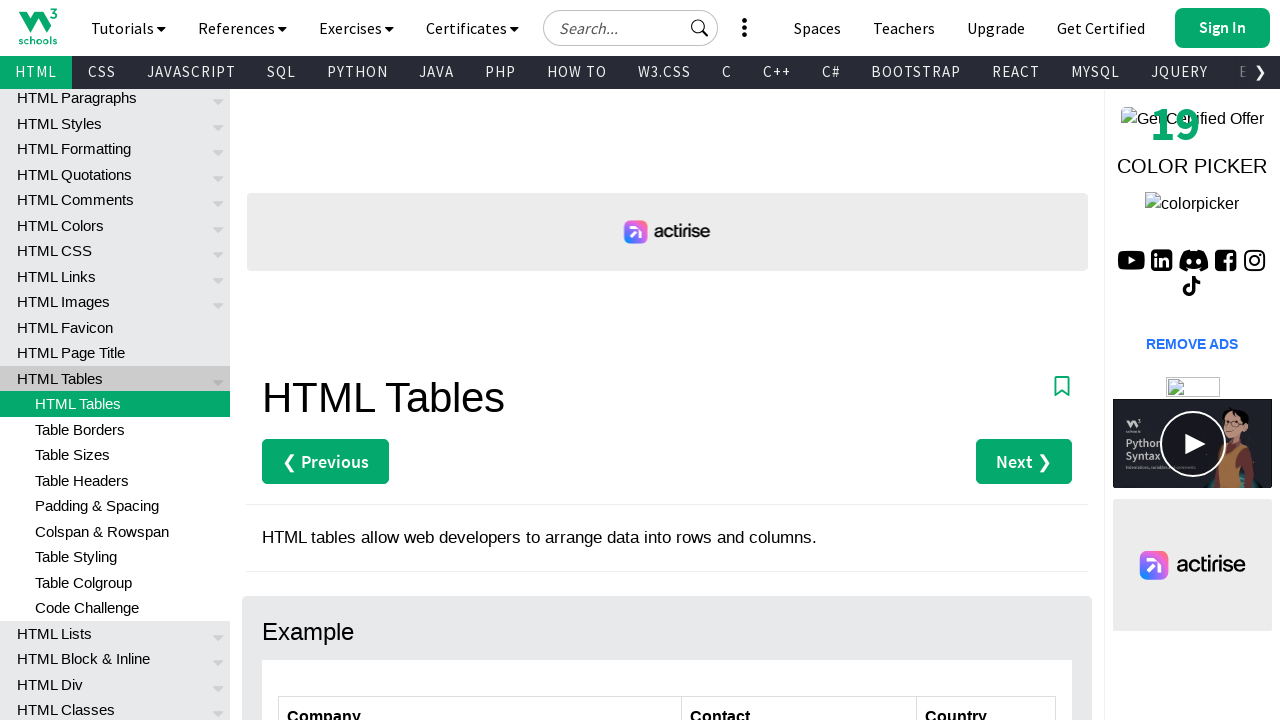